Navigates to an online grocery store and adds specific vegetables (Cauliflower, Tomato, Mushroom, Beans) to the shopping cart by matching product names and clicking their add buttons

Starting URL: https://rahulshettyacademy.com/seleniumPractise/#/

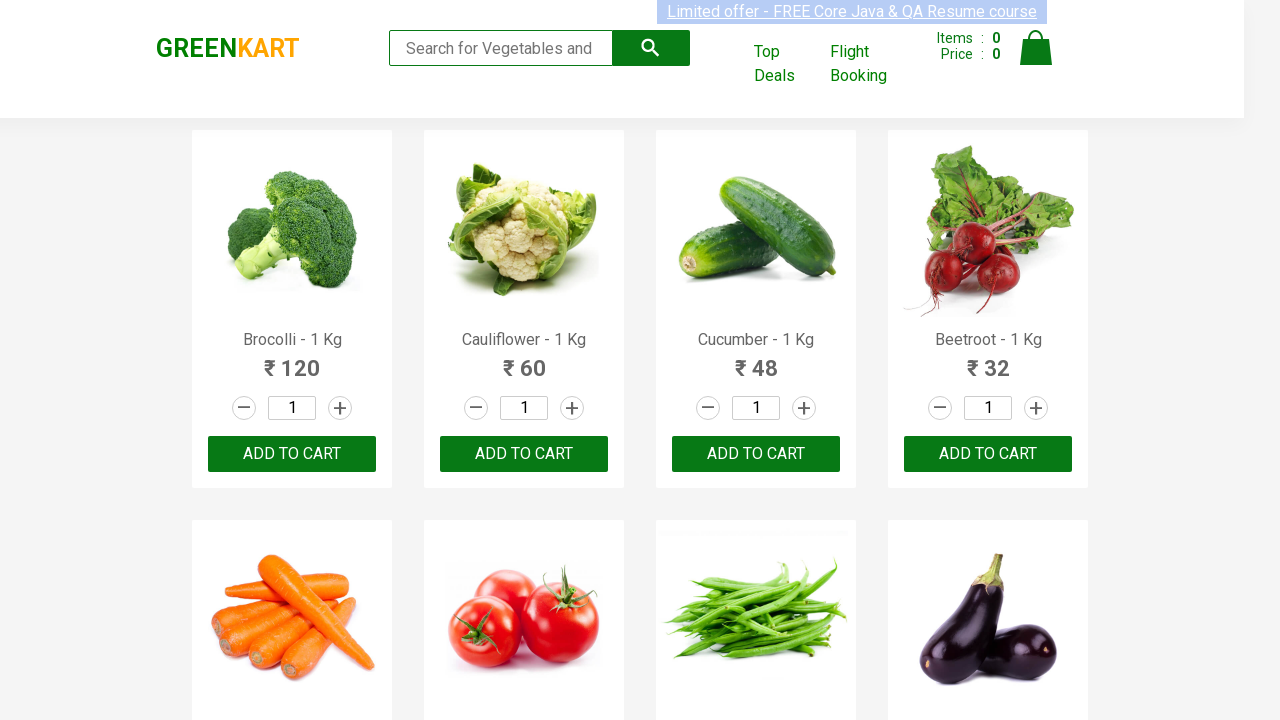

Retrieved all product names from the page
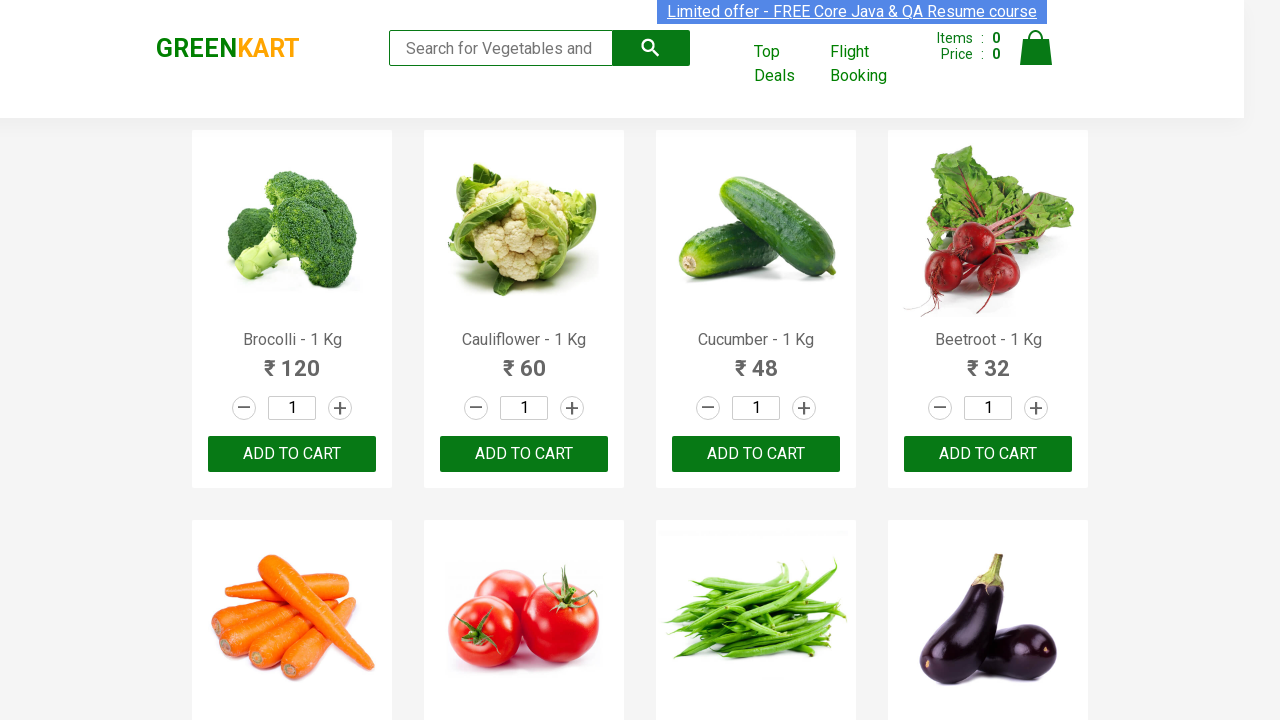

Added Cauliflower to shopping cart at (524, 454) on xpath=//div[@class='product-action']//button >> nth=1
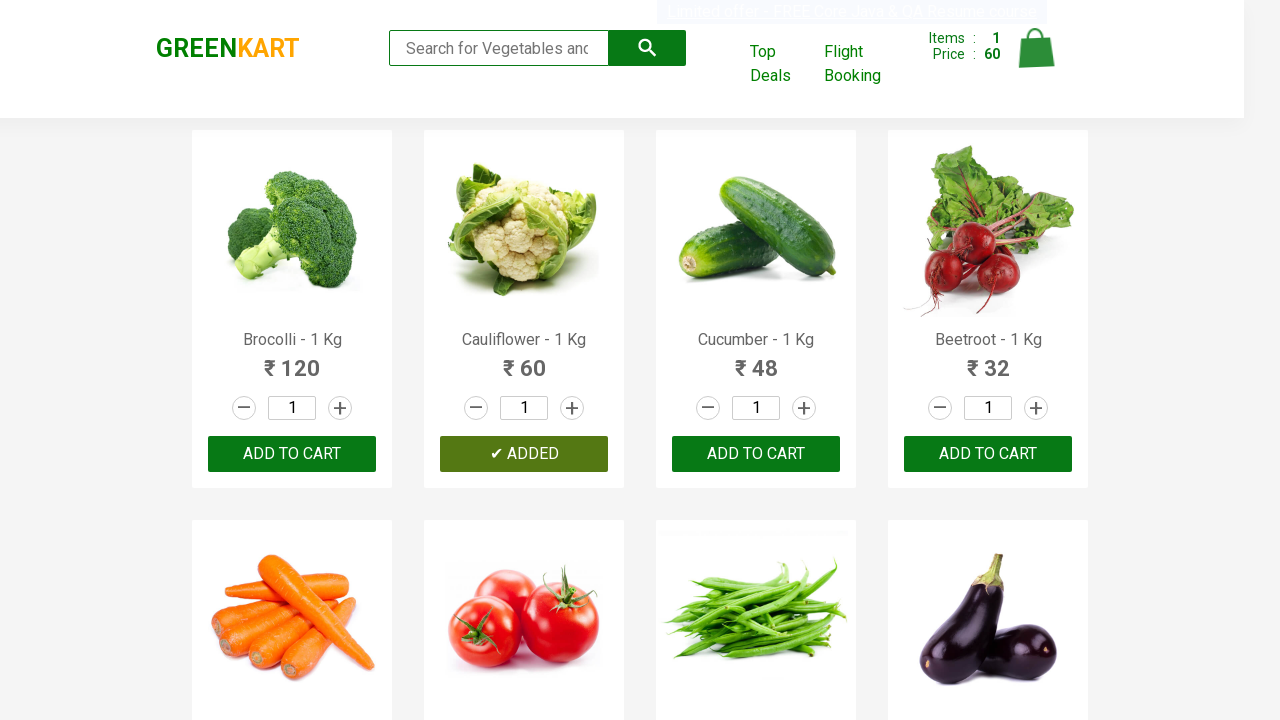

Added Tomato to shopping cart at (524, 360) on xpath=//div[@class='product-action']//button >> nth=5
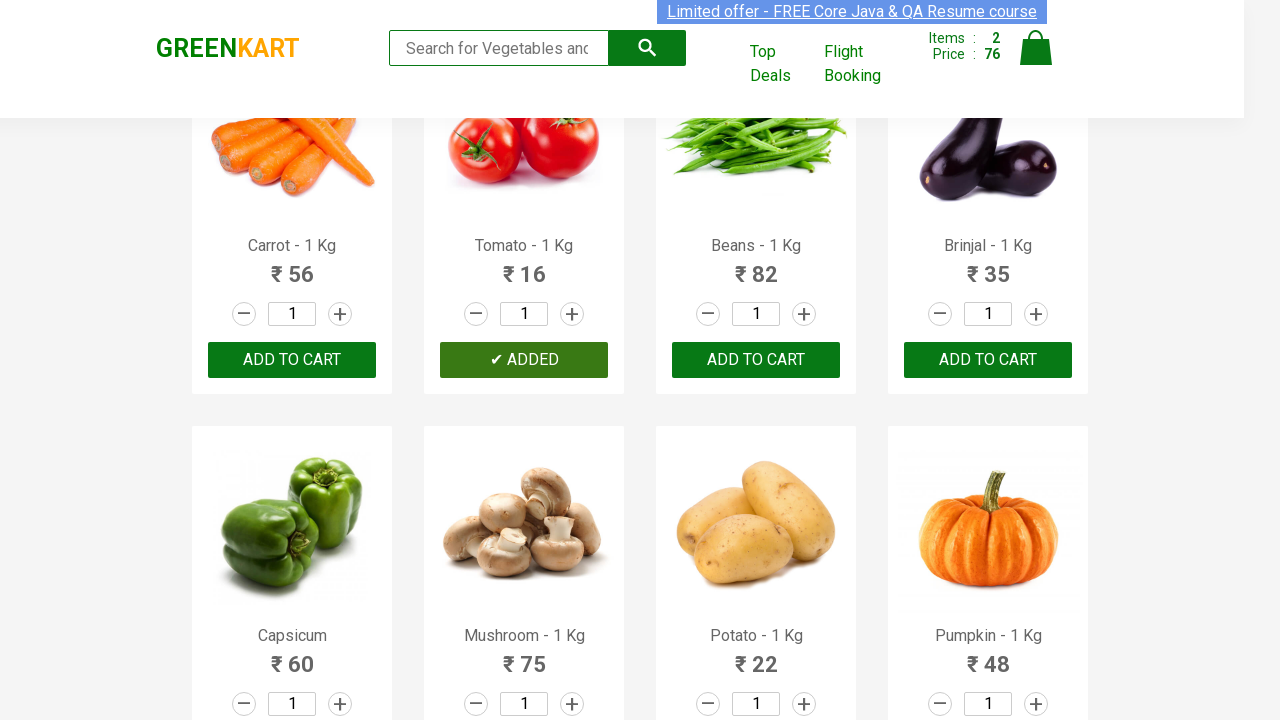

Added Beans to shopping cart at (756, 360) on xpath=//div[@class='product-action']//button >> nth=6
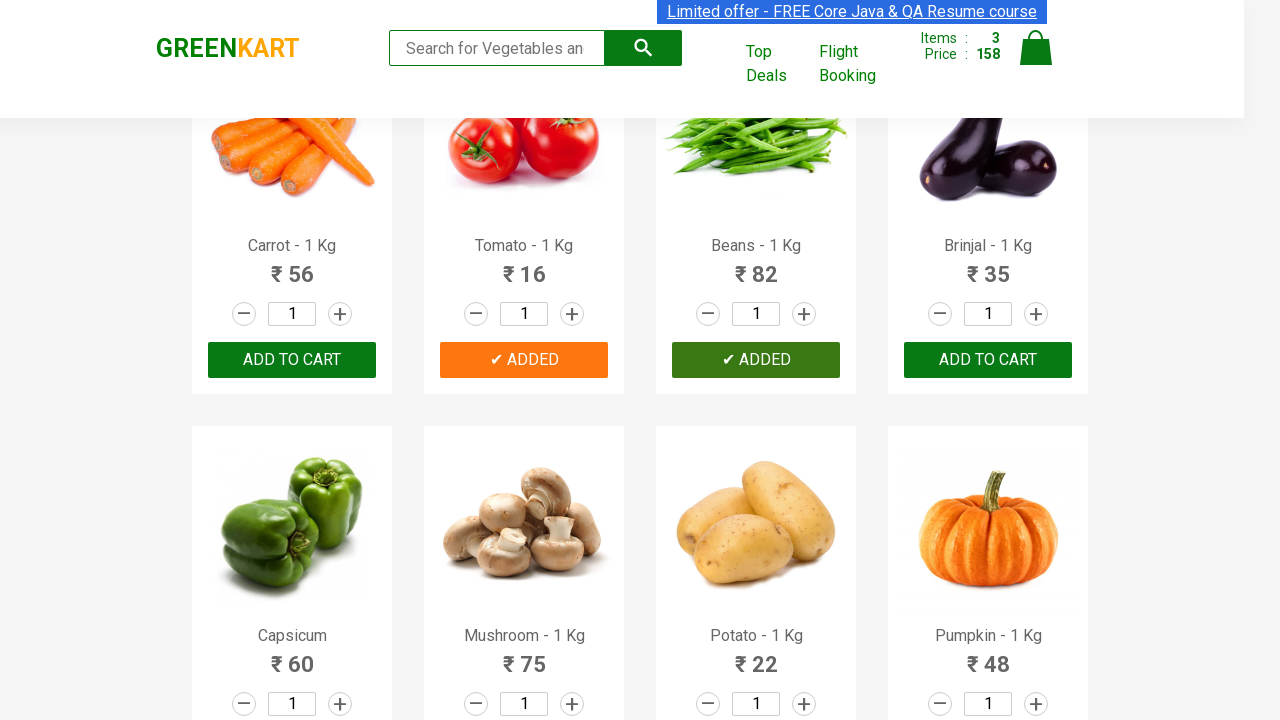

Added Mushroom to shopping cart at (524, 360) on xpath=//div[@class='product-action']//button >> nth=9
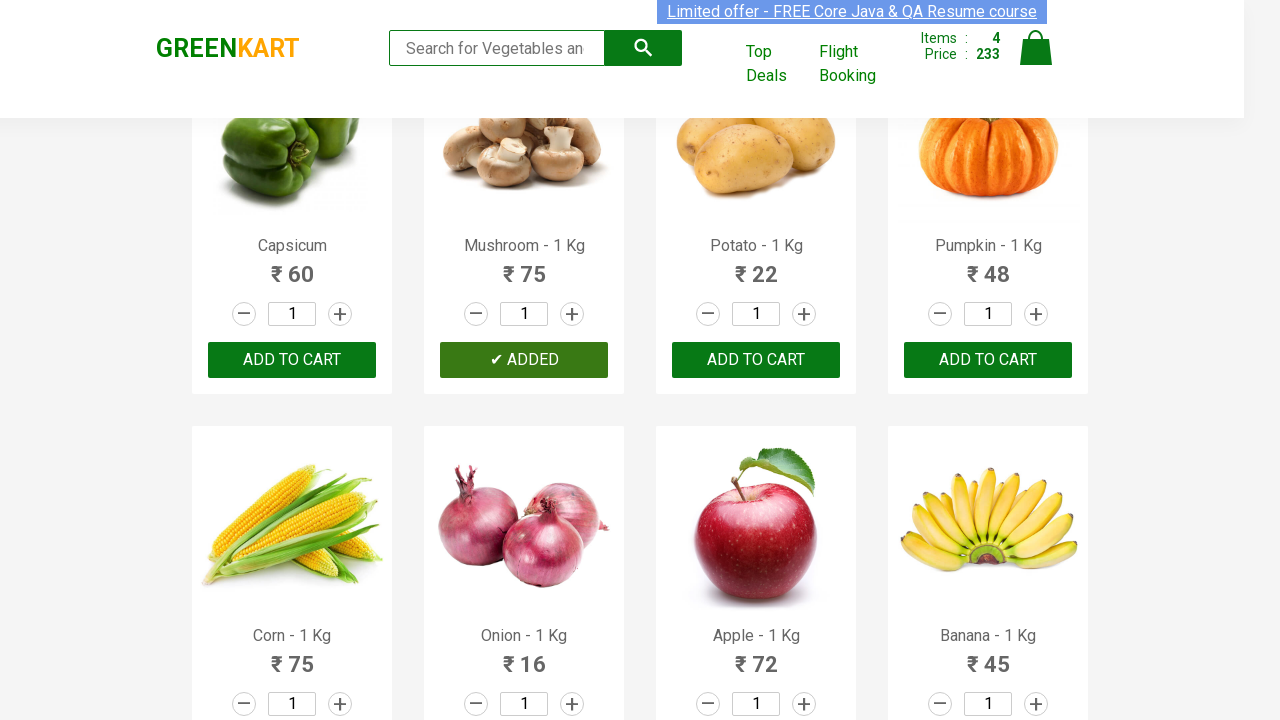

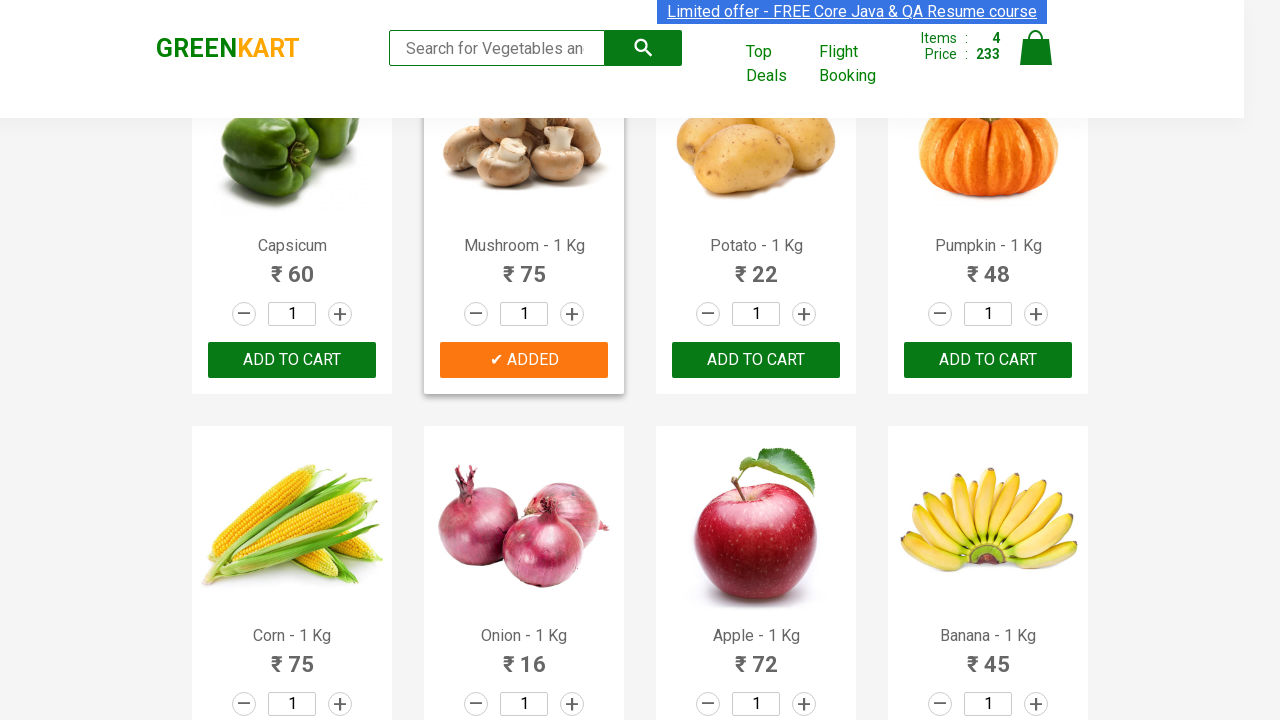